Tests that new todo items are appended to the bottom of the list by creating 3 items and verifying the count and order.

Starting URL: https://demo.playwright.dev/todomvc

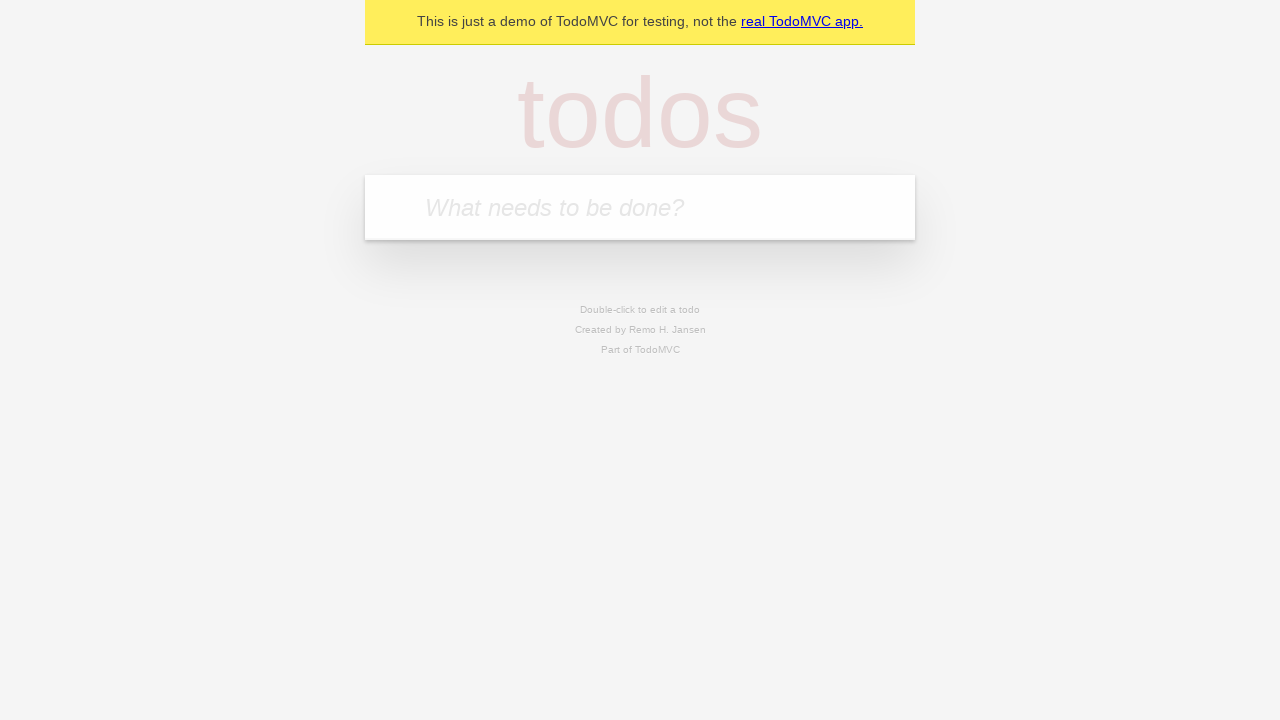

Located the todo input field with placeholder 'What needs to be done?'
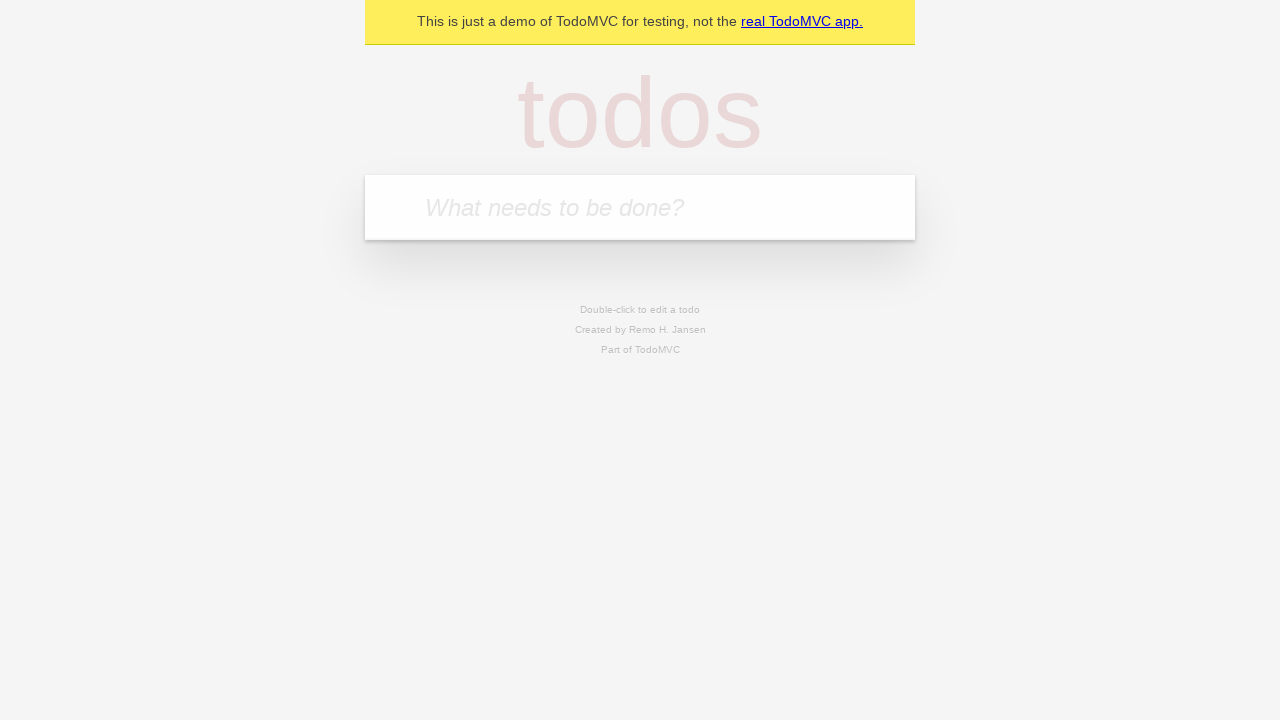

Filled todo input field with 'buy some cheese' on internal:attr=[placeholder="What needs to be done?"i]
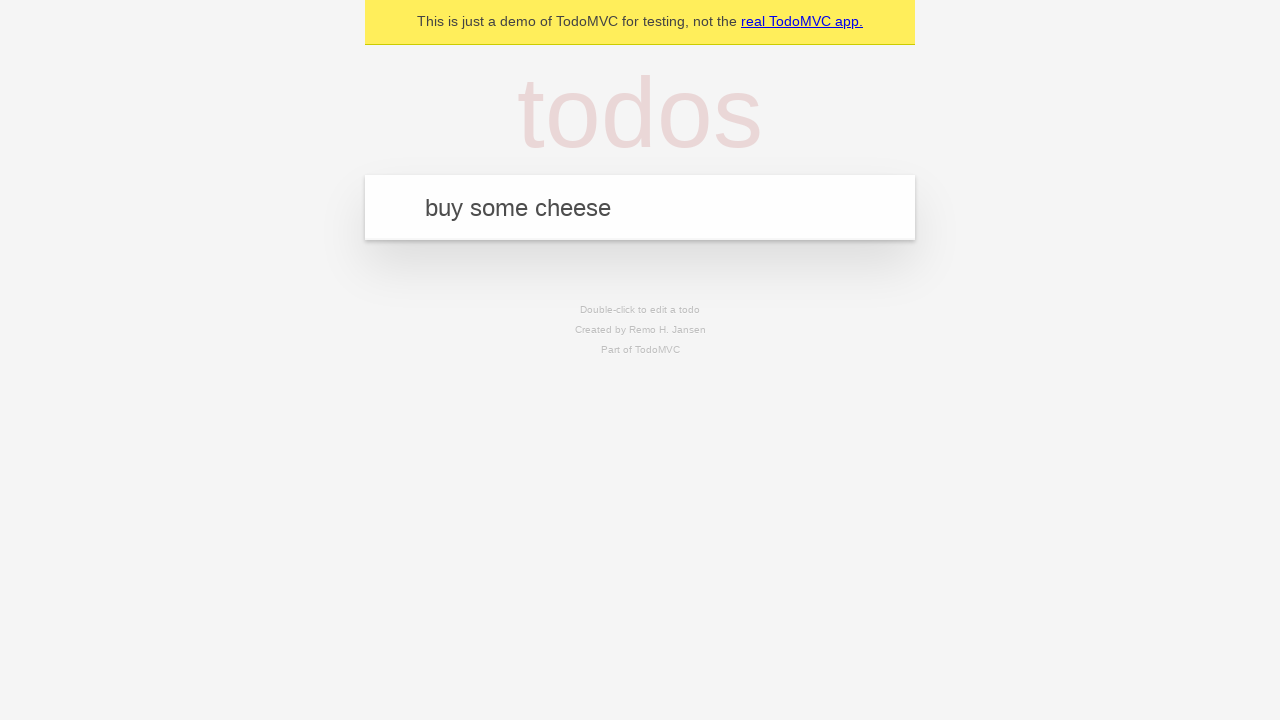

Pressed Enter to add todo item 'buy some cheese' on internal:attr=[placeholder="What needs to be done?"i]
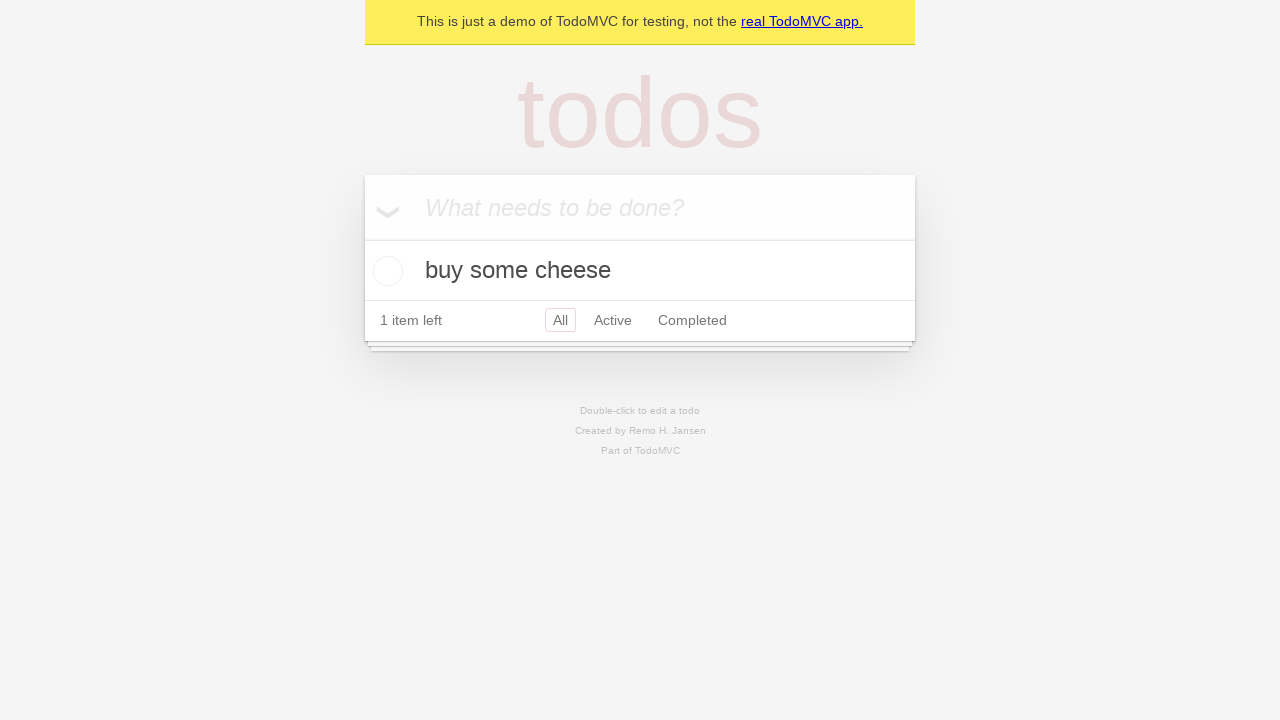

Filled todo input field with 'feed the cat' on internal:attr=[placeholder="What needs to be done?"i]
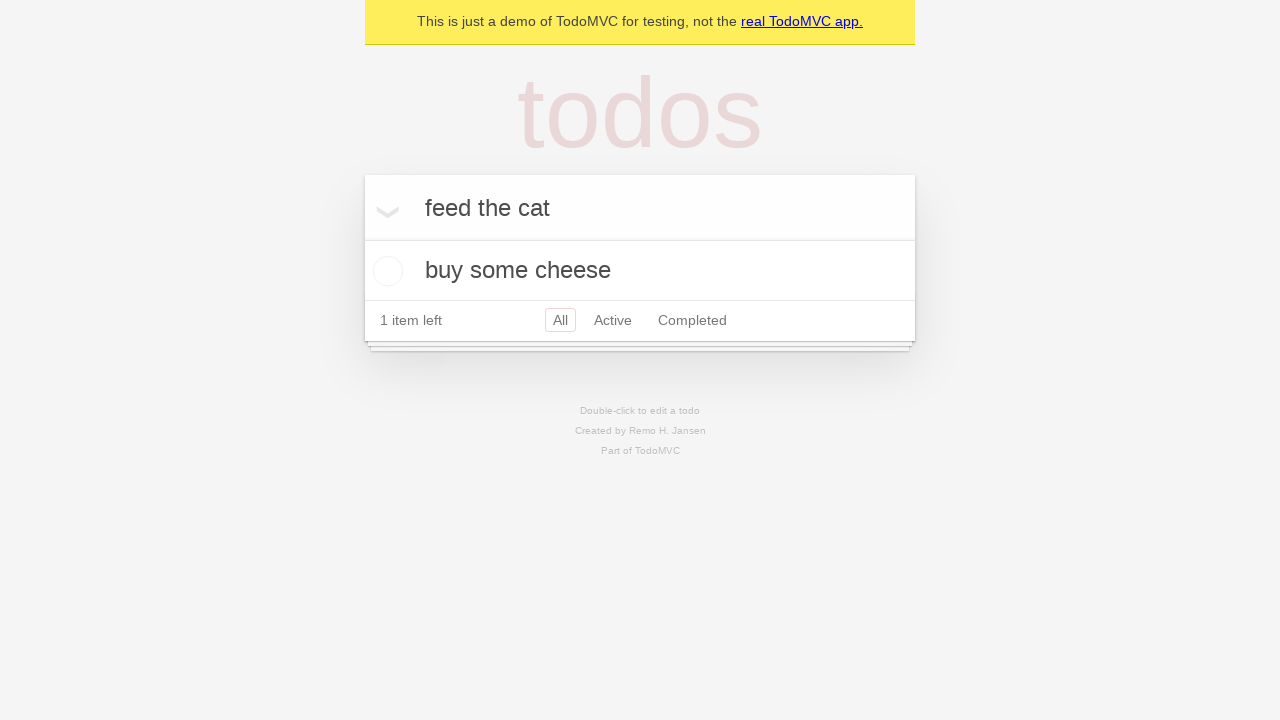

Pressed Enter to add todo item 'feed the cat' on internal:attr=[placeholder="What needs to be done?"i]
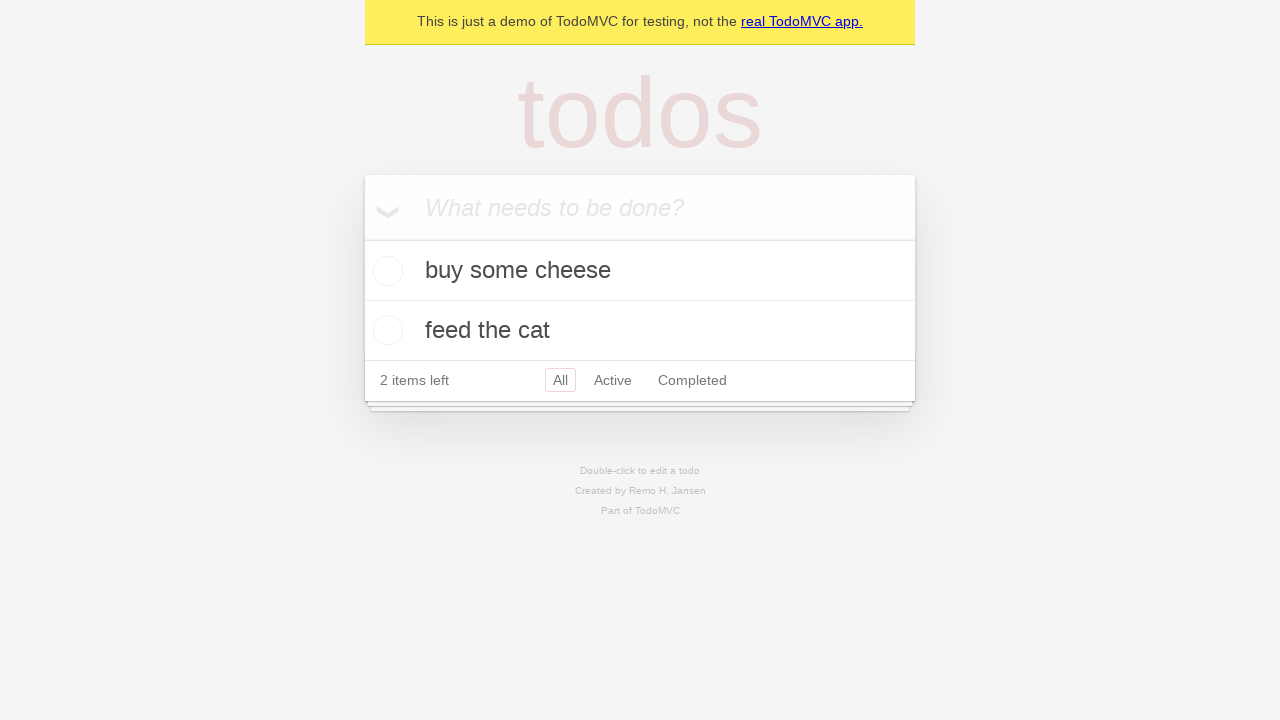

Filled todo input field with 'book a doctors appointment' on internal:attr=[placeholder="What needs to be done?"i]
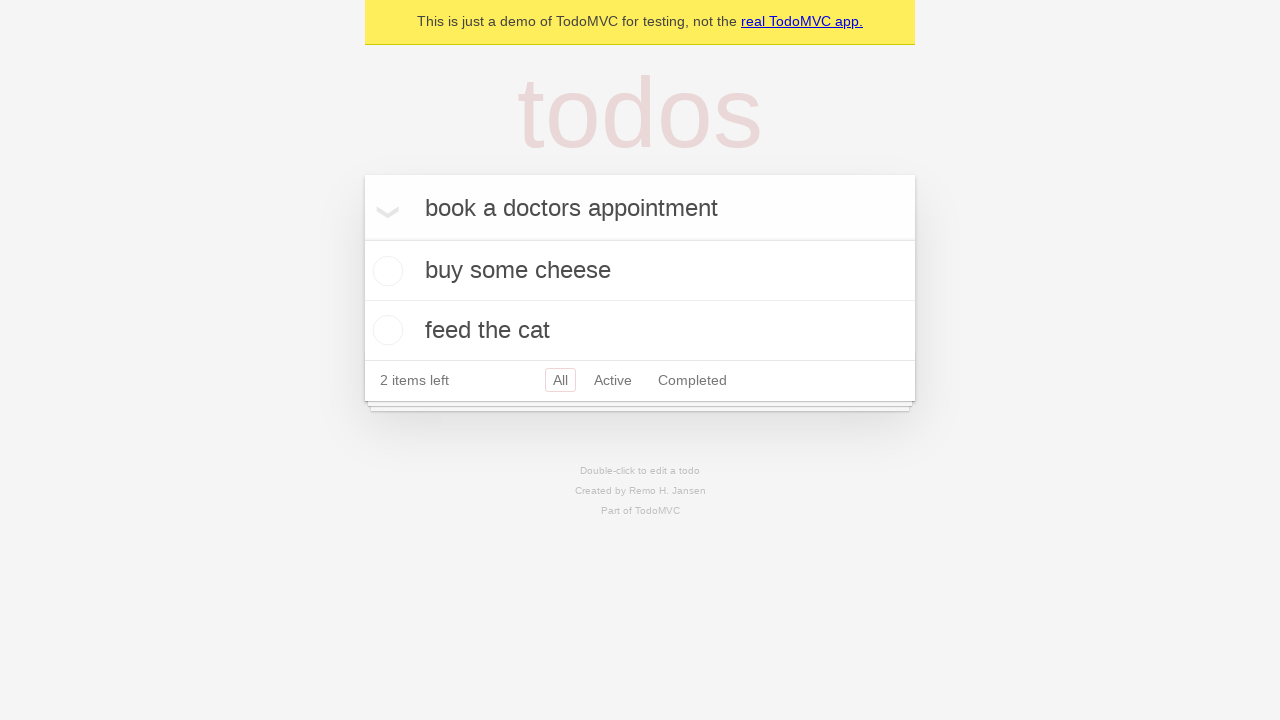

Pressed Enter to add todo item 'book a doctors appointment' on internal:attr=[placeholder="What needs to be done?"i]
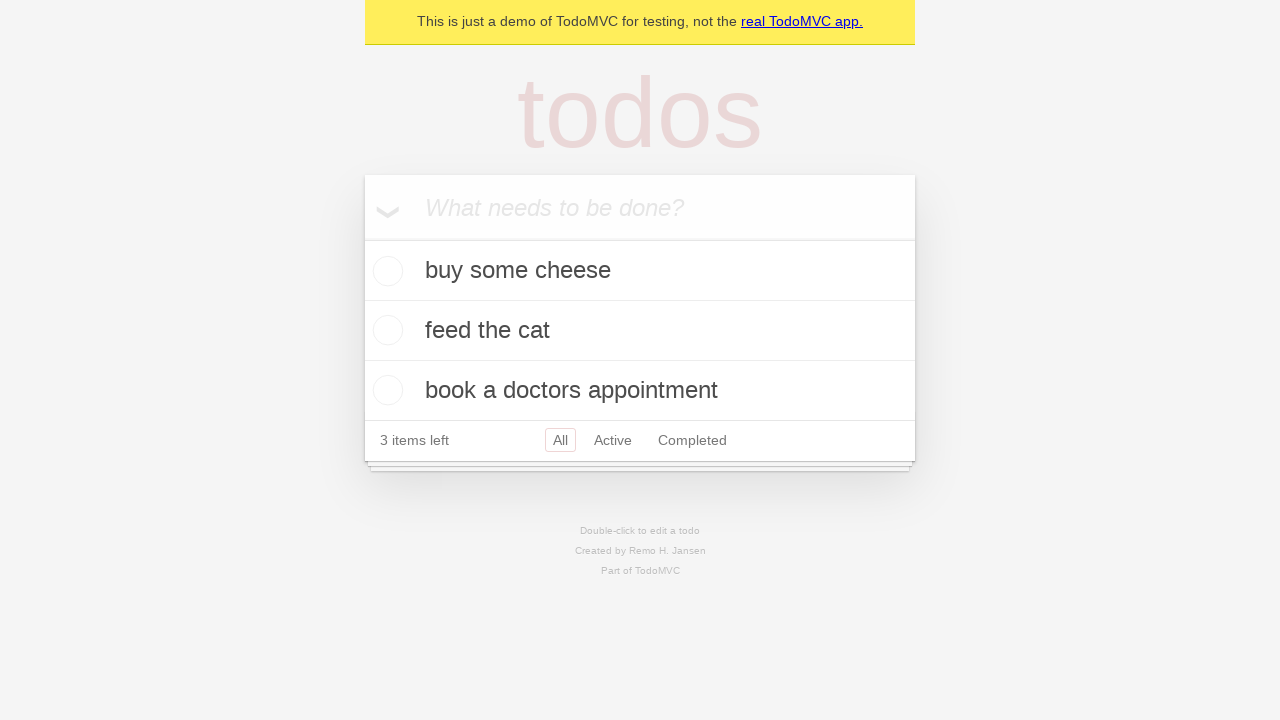

Verified that all 3 todo items have been added to the DOM
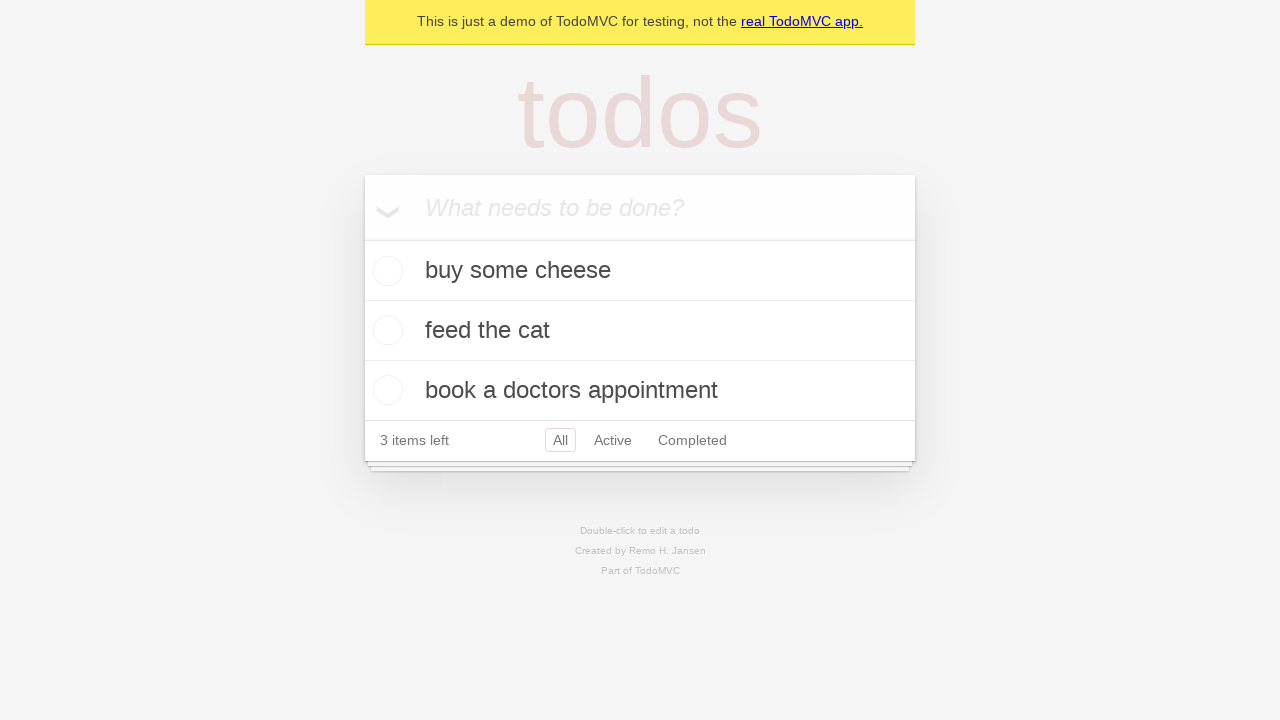

Verified '3 items left' counter is displayed
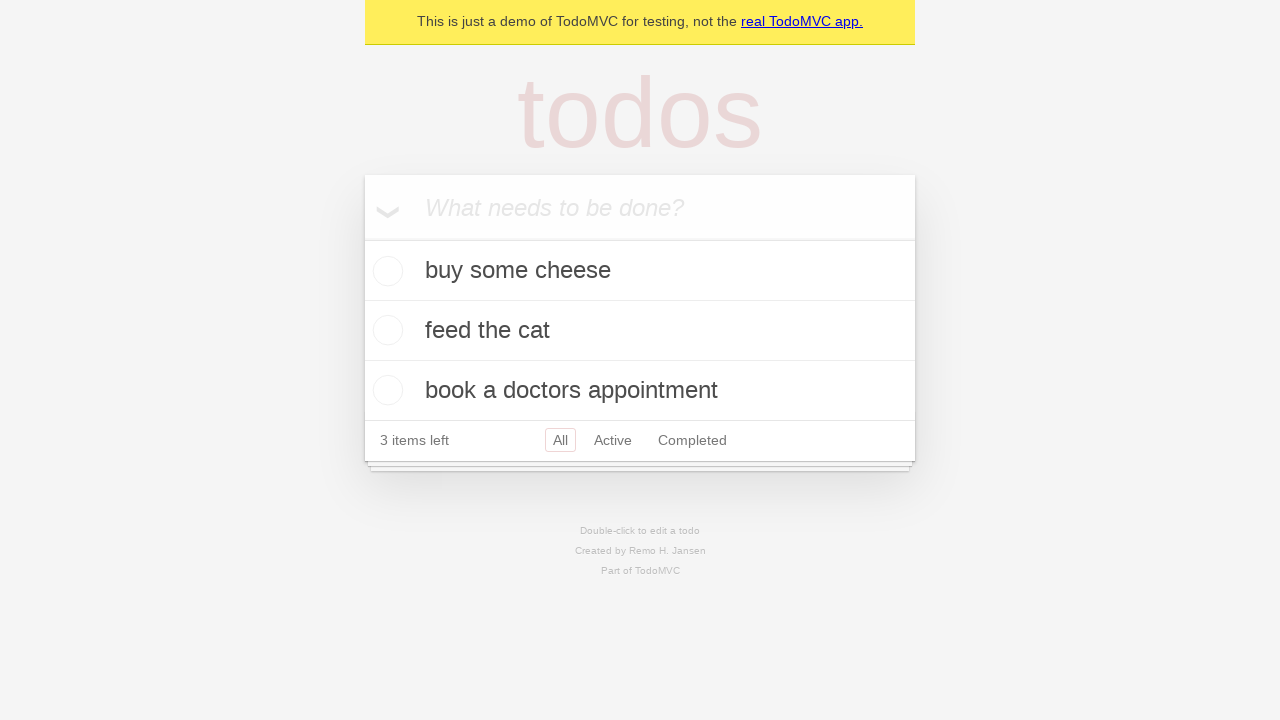

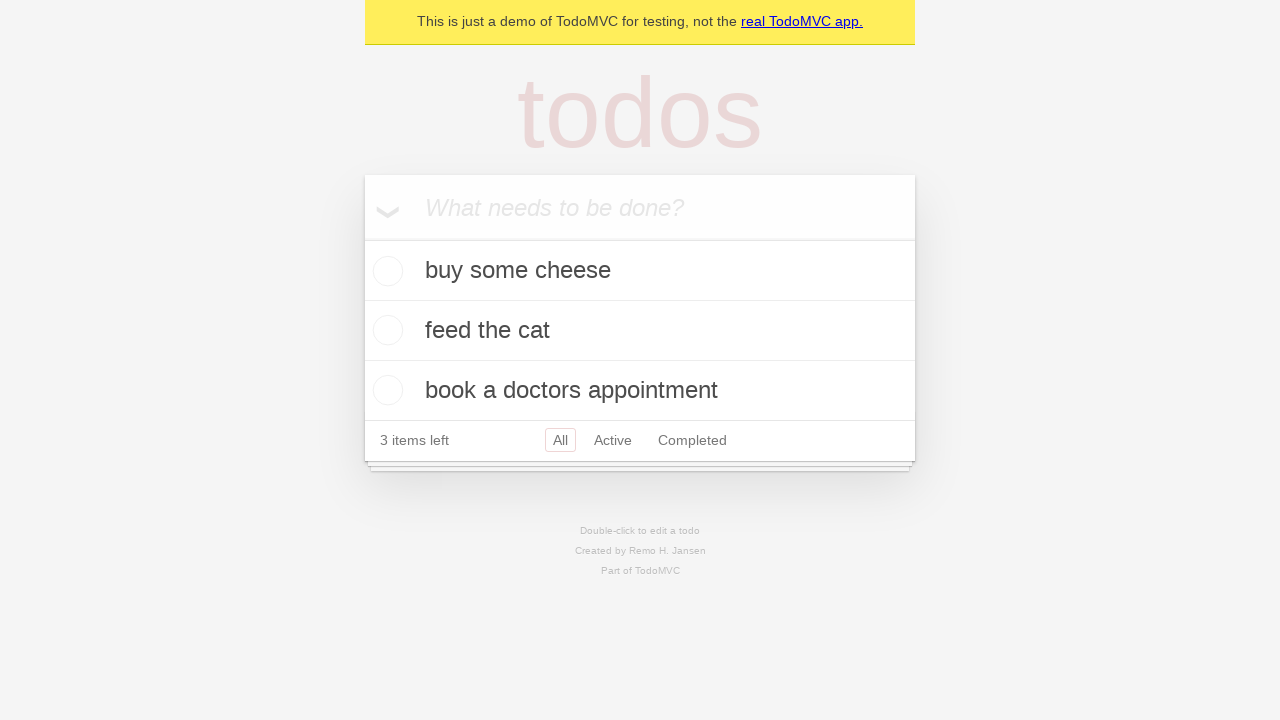